Tests editing an existing record in a web table by clicking edit, modifying name, email, and age fields, then submitting the changes.

Starting URL: https://demoqa.com/webtables

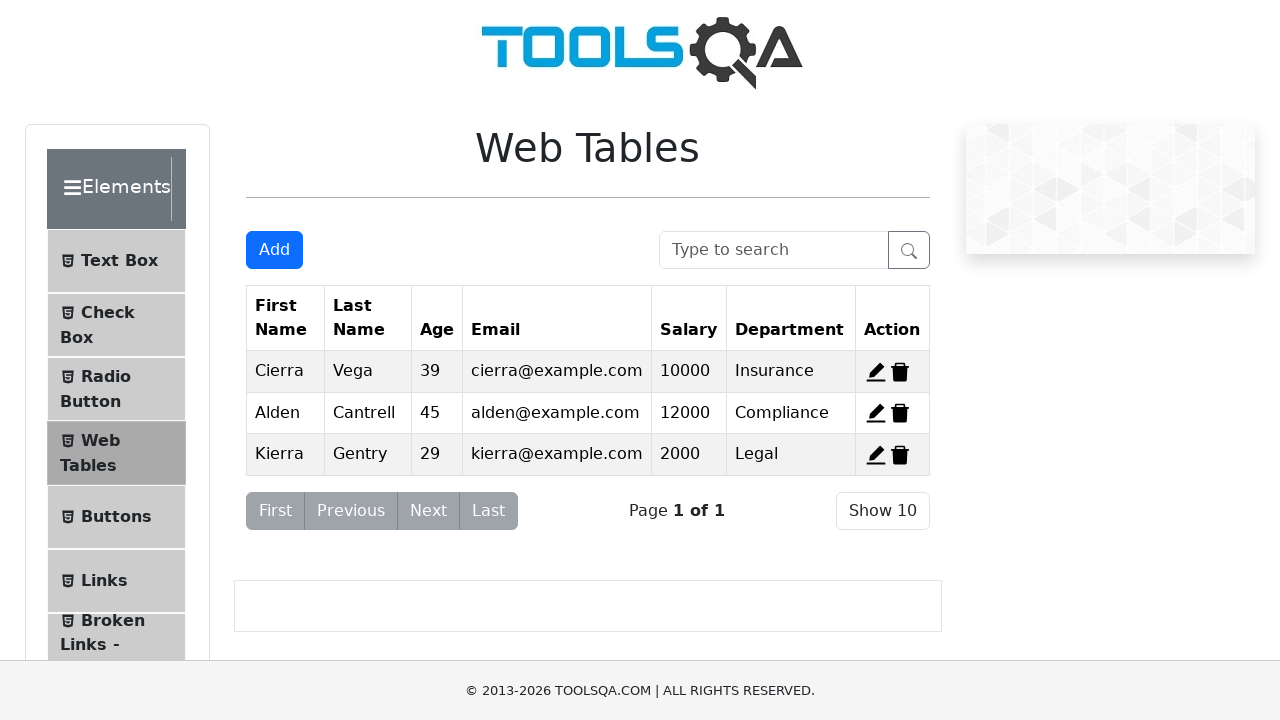

Clicked edit button for record 1 at (876, 372) on #edit-record-1
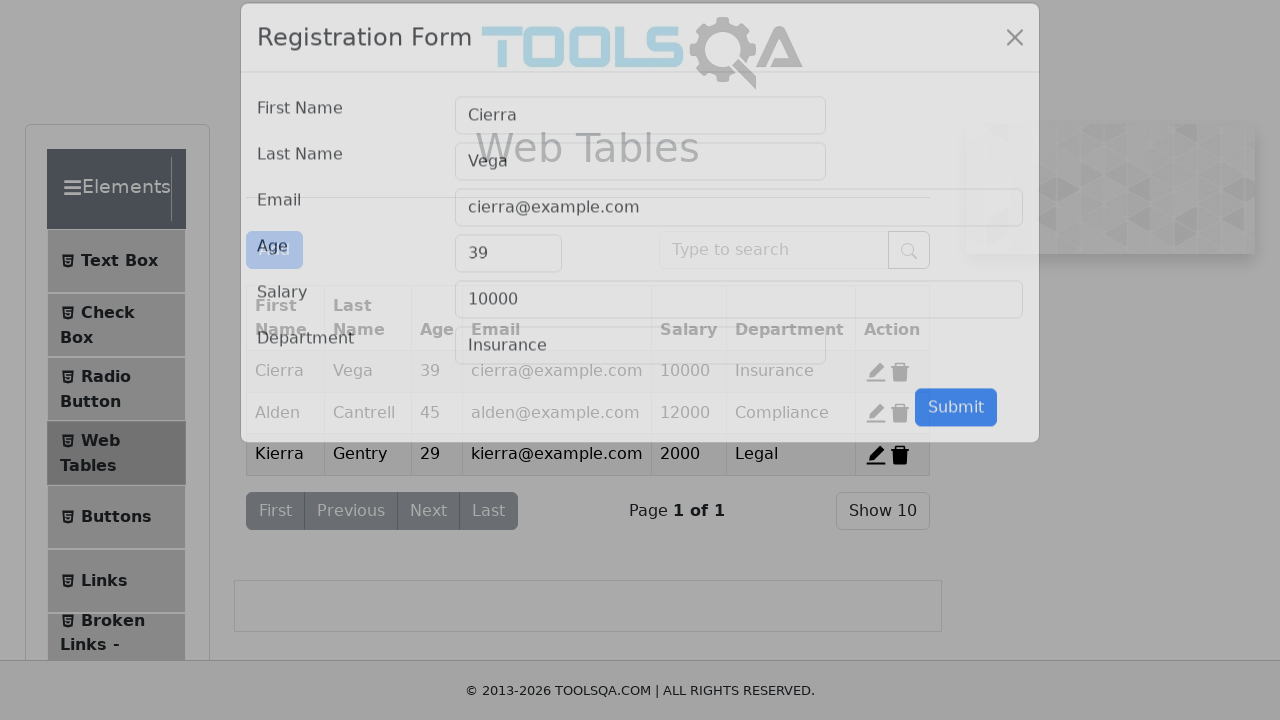

Cleared first name field on input[value='Cierra']
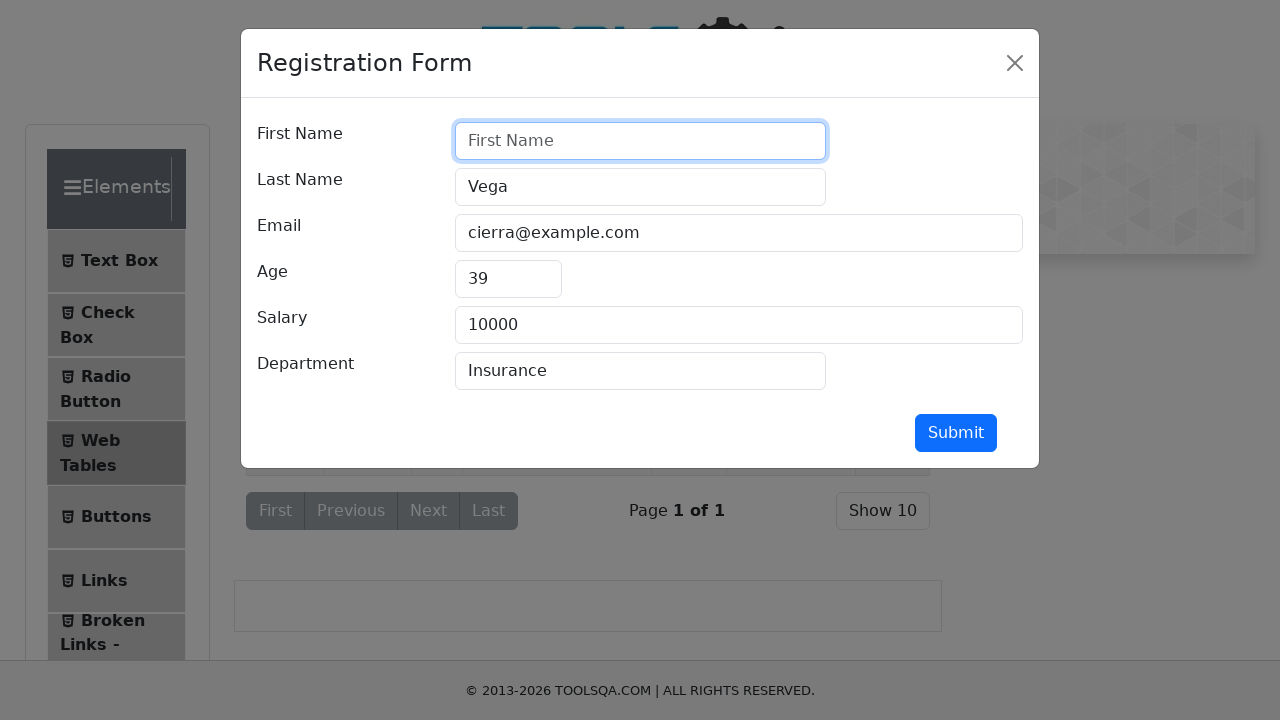

Filled first name field with 'Hoàng' on #firstName
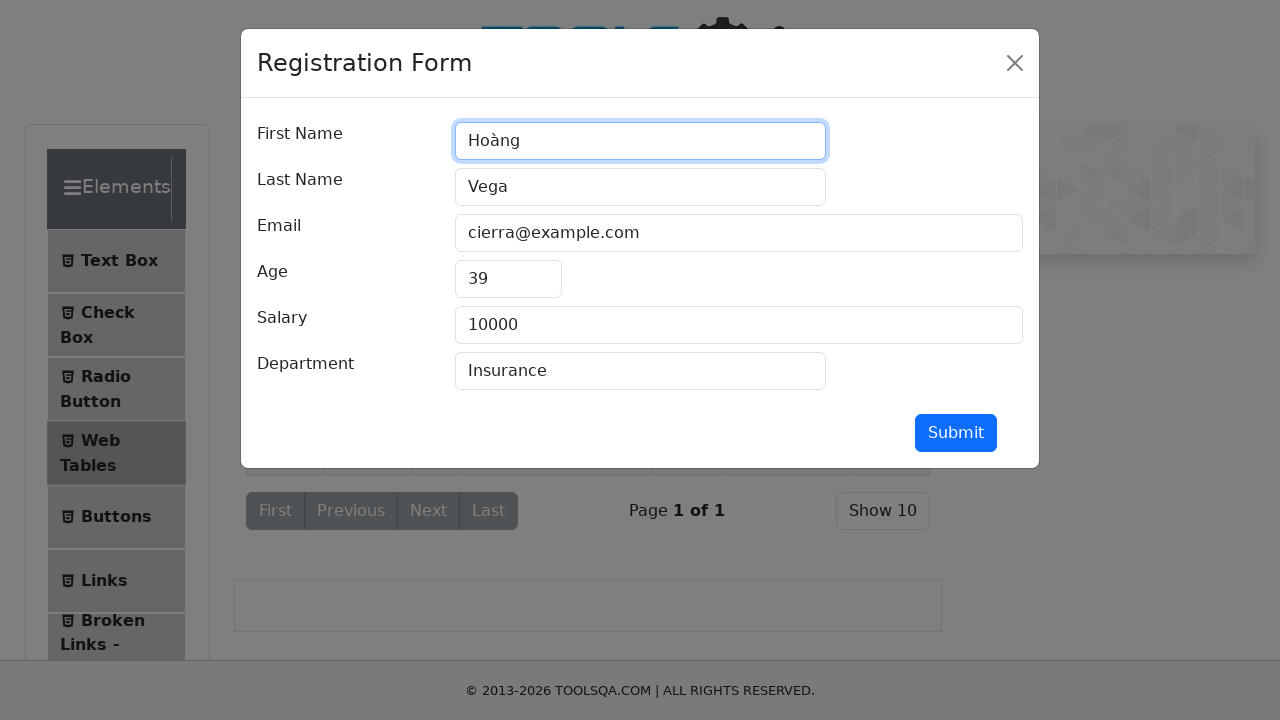

Cleared last name field on #lastName
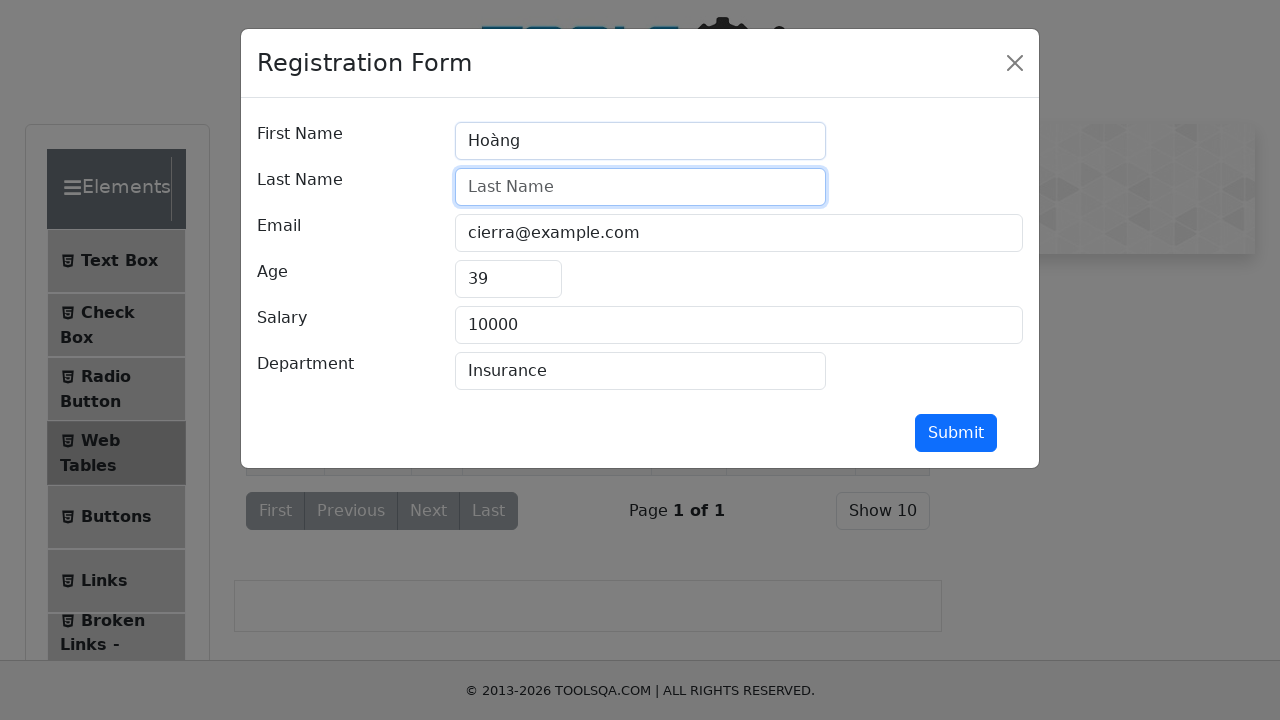

Filled last name field with 'Dương' on #lastName
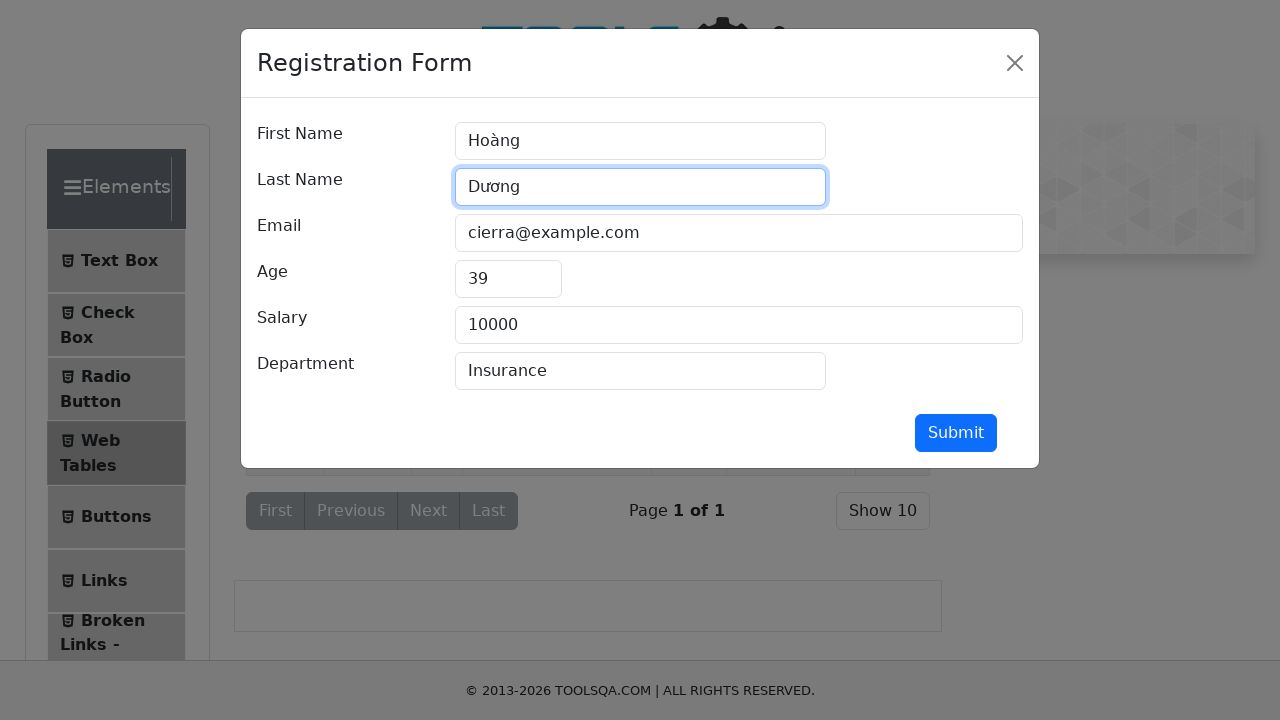

Cleared email field on #userEmail
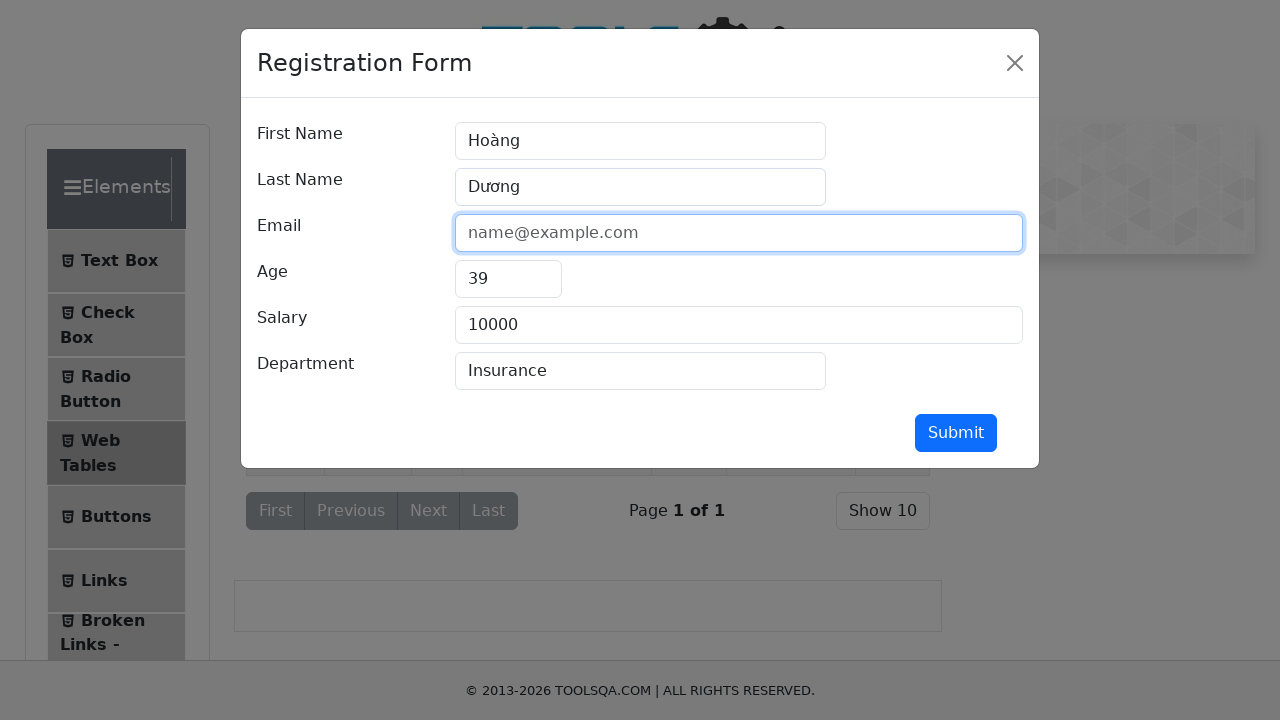

Filled email field with 'Nguuyen@gmail.com' on #userEmail
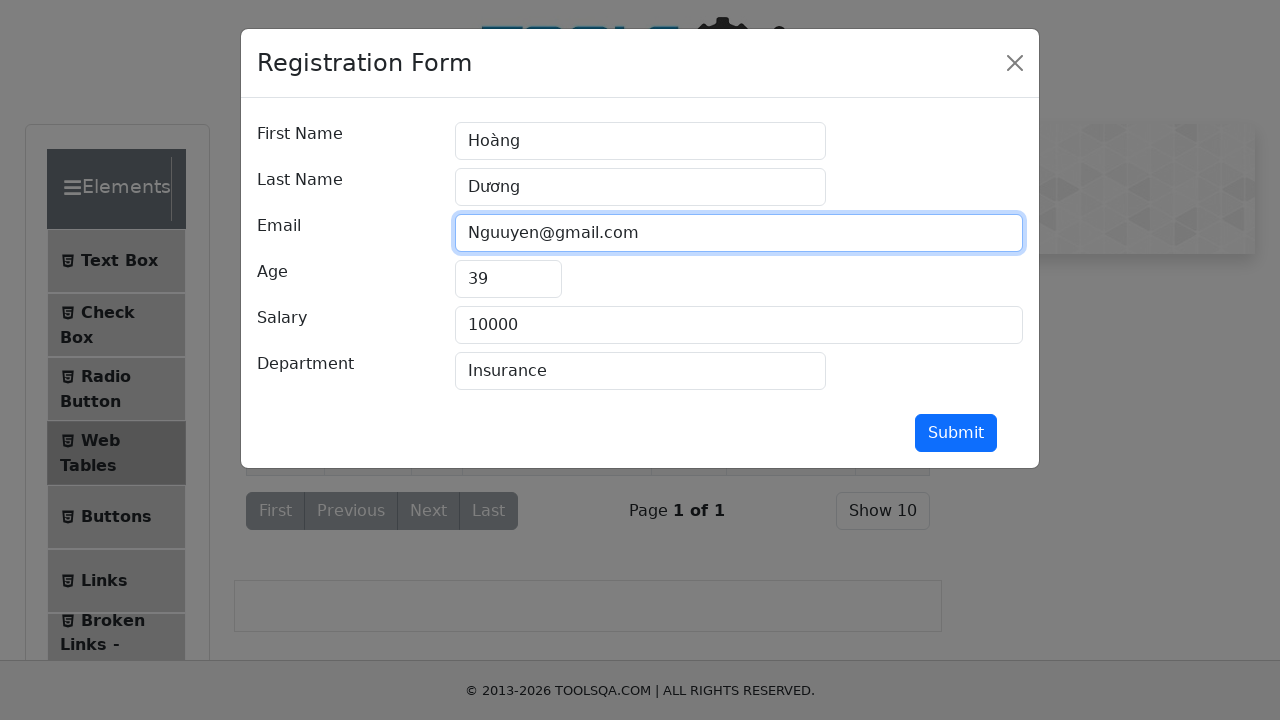

Cleared age field on #age
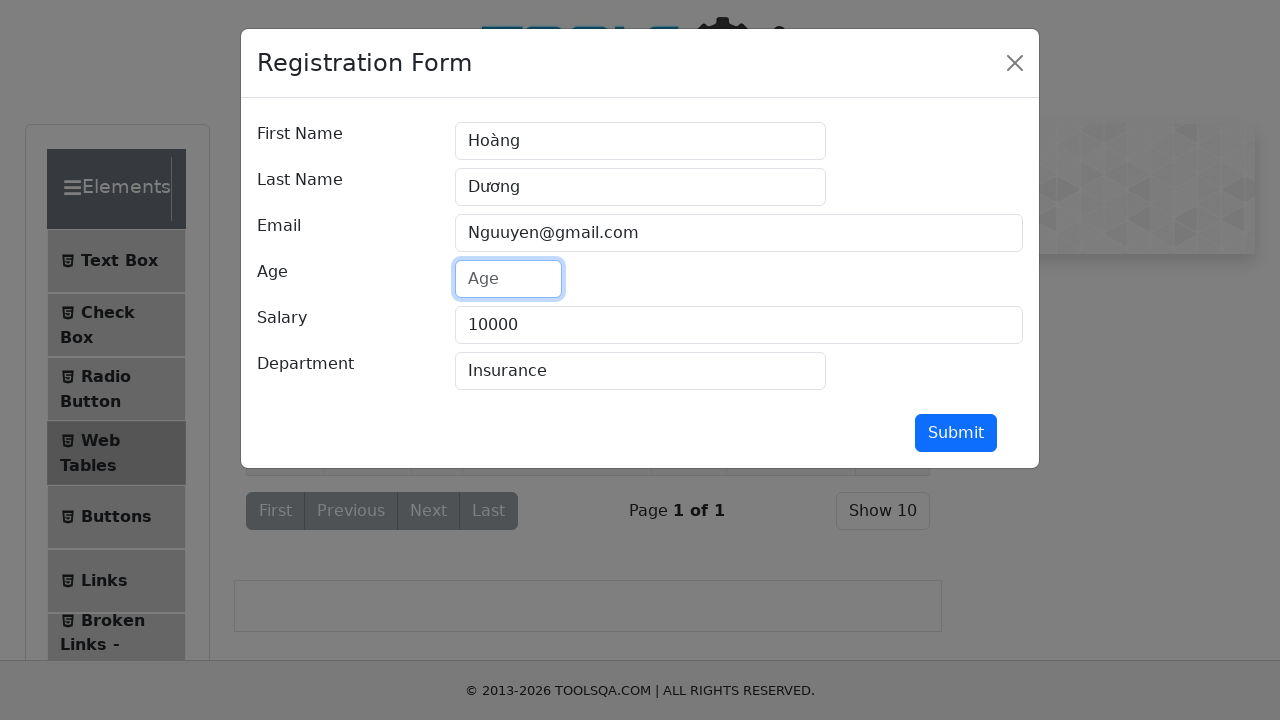

Filled age field with '21' on #age
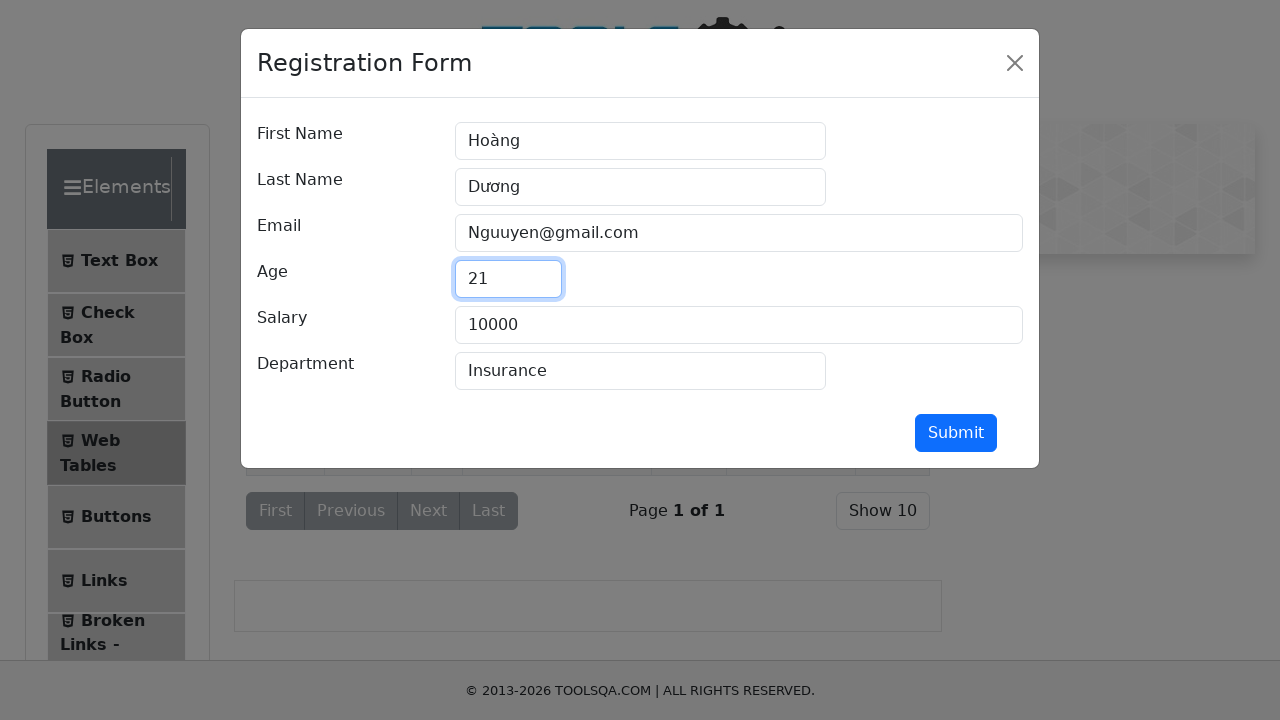

Clicked submit button to save edited record at (956, 433) on button[type='submit']
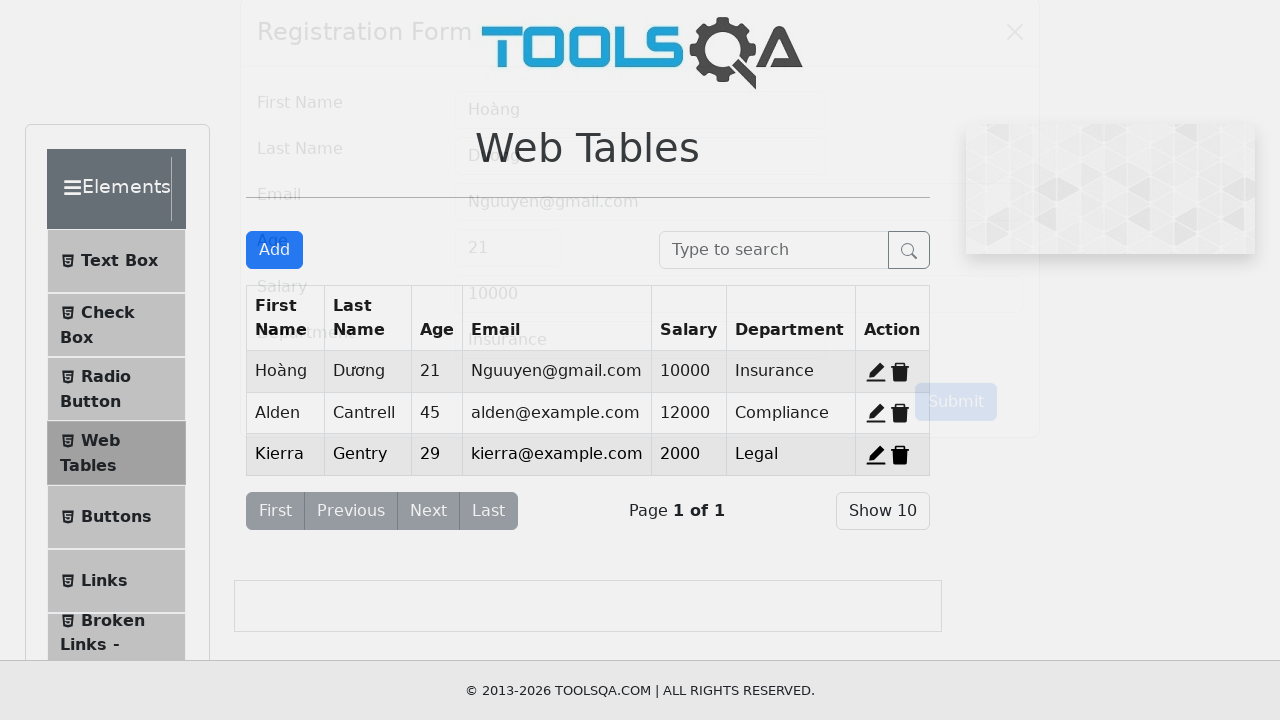

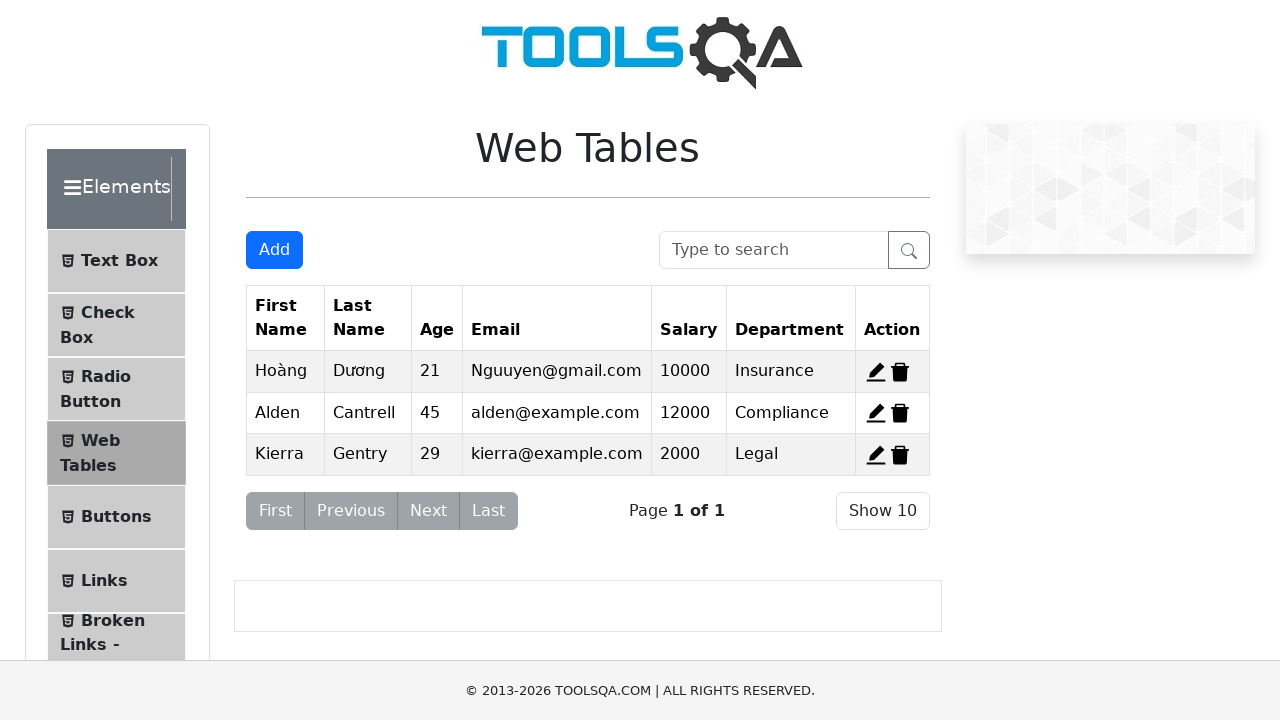